Tests that new items are appended to the bottom of the todo list by creating 3 items and verifying the count

Starting URL: https://demo.playwright.dev/todomvc

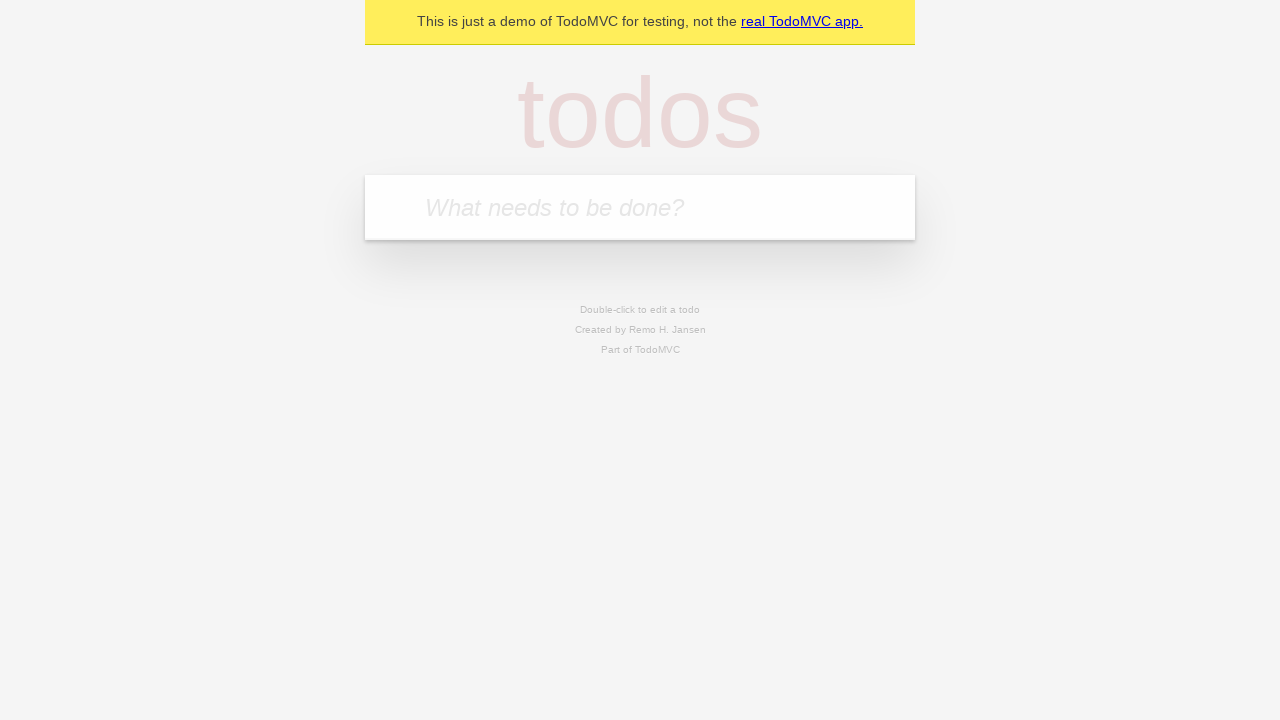

Filled todo input with 'buy some cheese' on internal:attr=[placeholder="What needs to be done?"i]
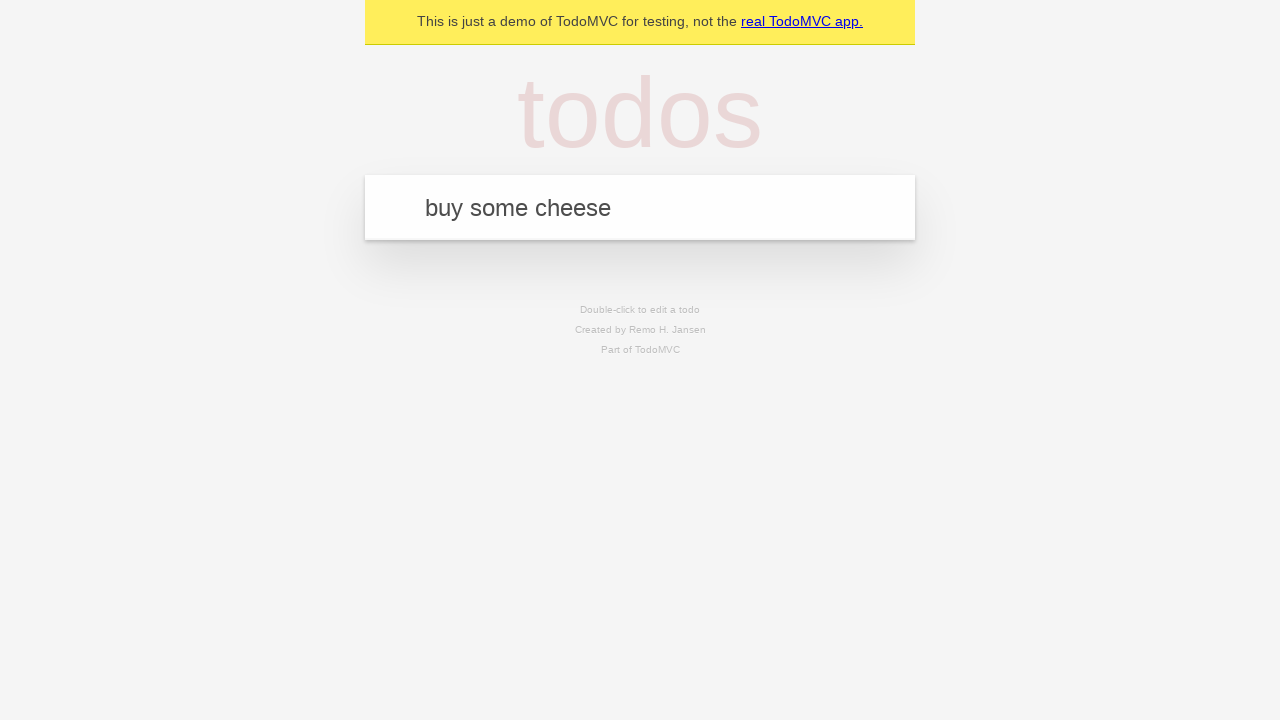

Pressed Enter to add first todo item on internal:attr=[placeholder="What needs to be done?"i]
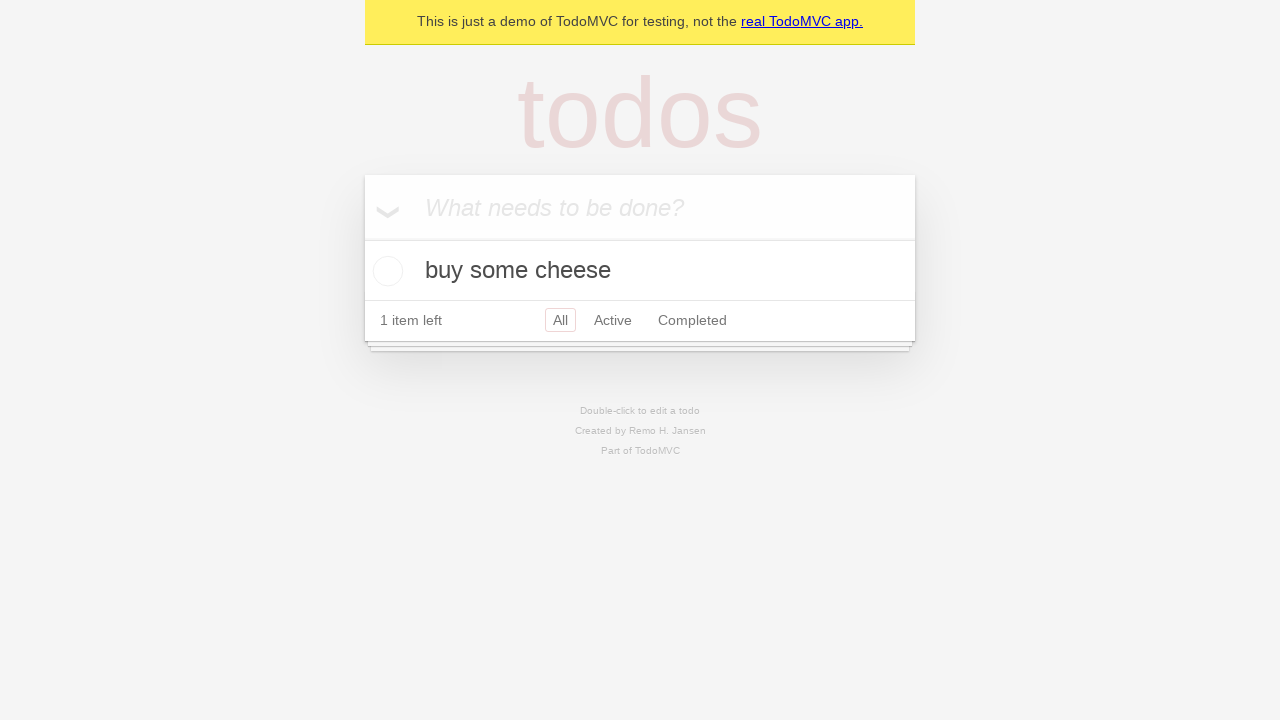

Filled todo input with 'feed the cat' on internal:attr=[placeholder="What needs to be done?"i]
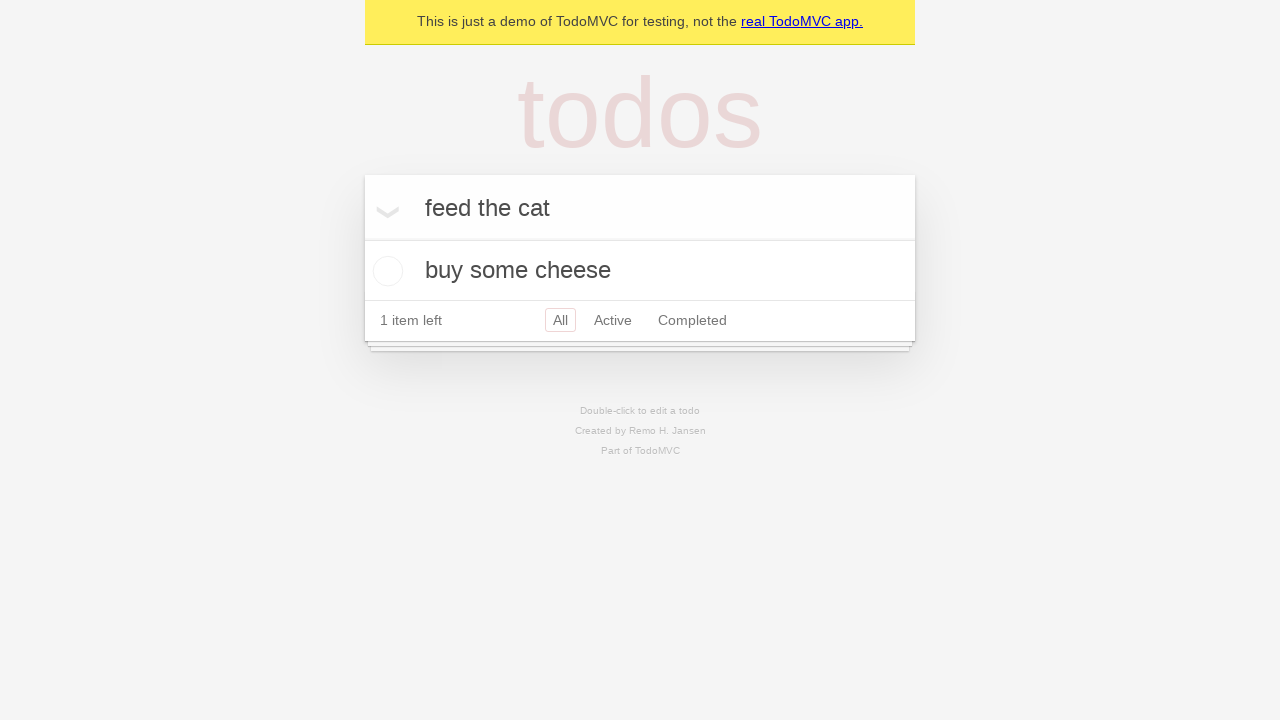

Pressed Enter to add second todo item on internal:attr=[placeholder="What needs to be done?"i]
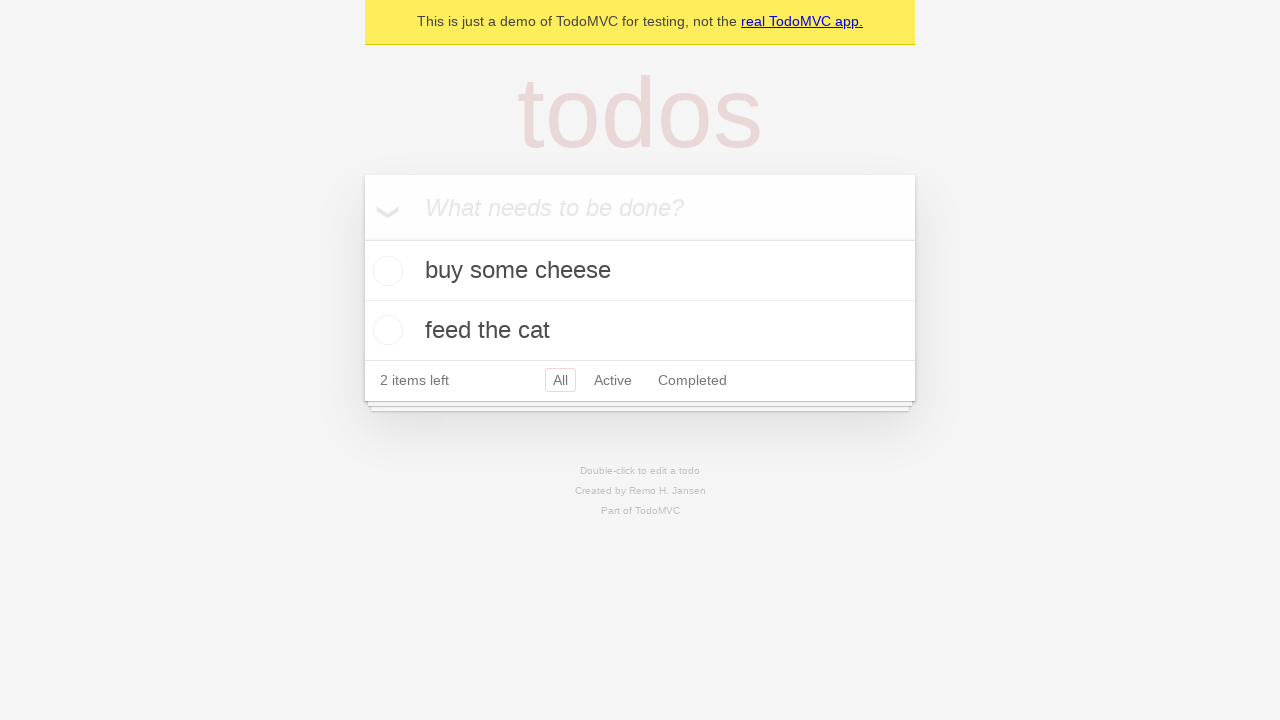

Filled todo input with 'book a doctors appointment' on internal:attr=[placeholder="What needs to be done?"i]
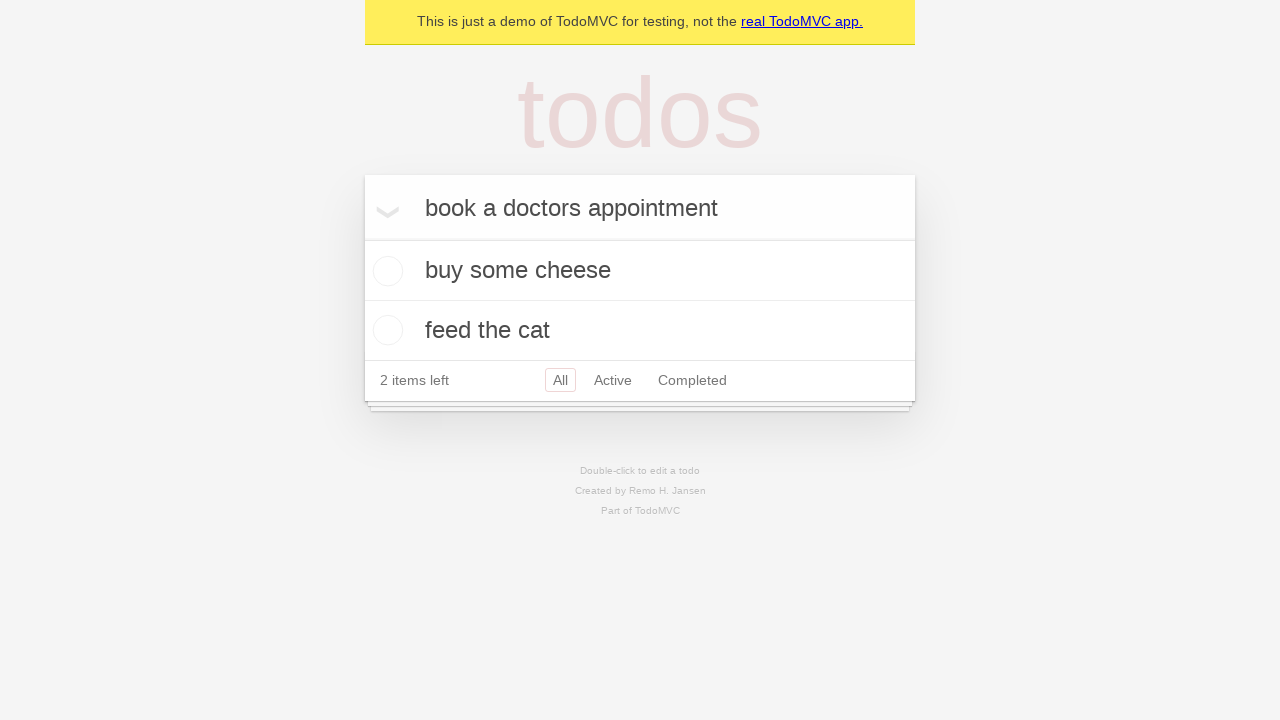

Pressed Enter to add third todo item on internal:attr=[placeholder="What needs to be done?"i]
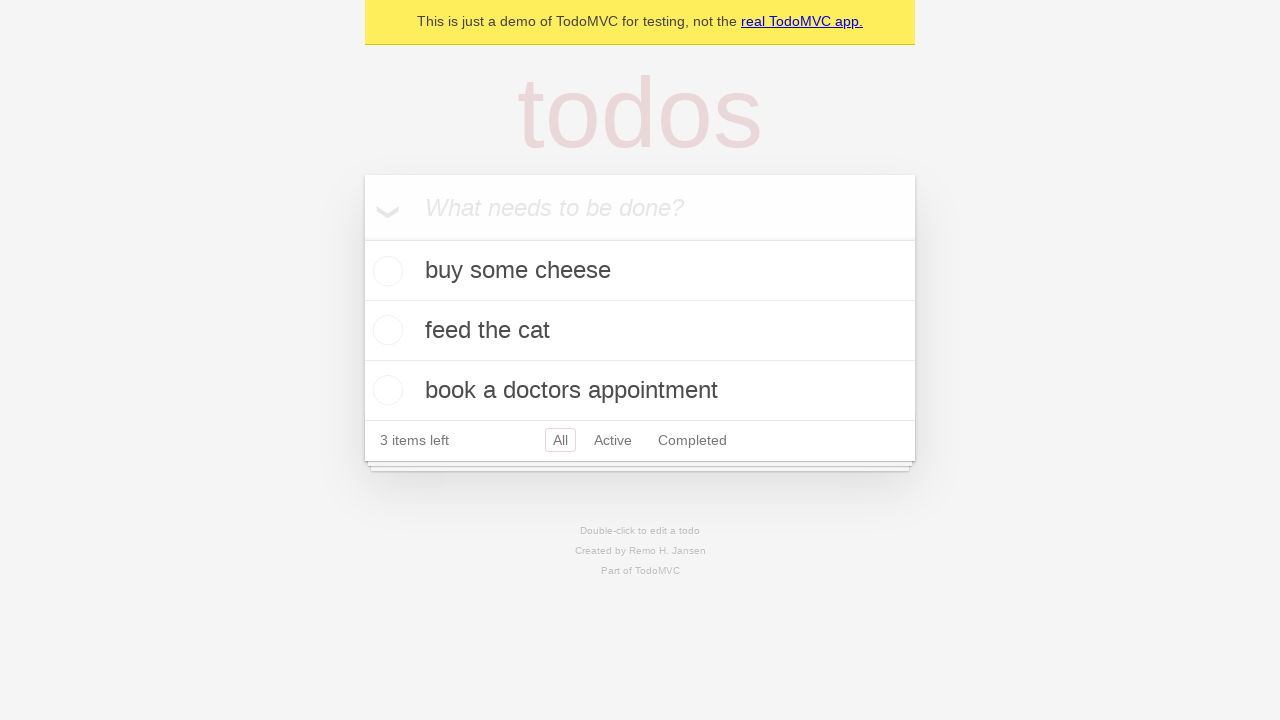

Verified that todo list displays '3 items left'
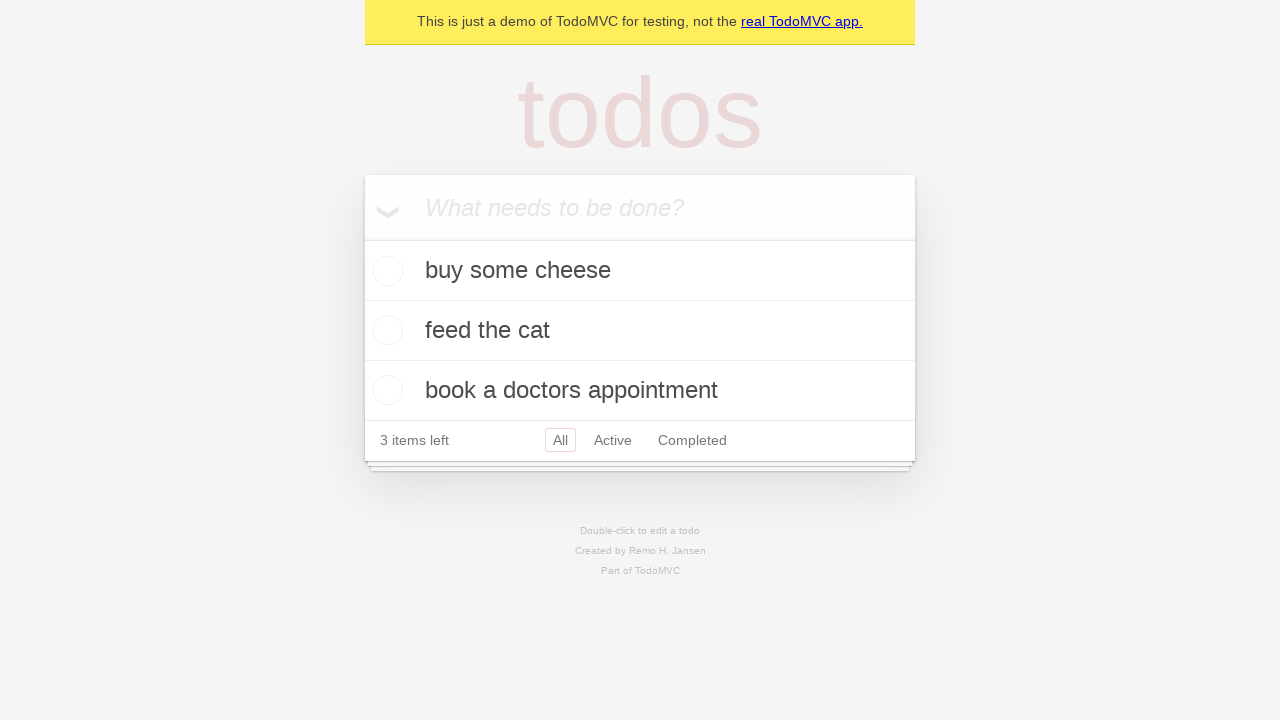

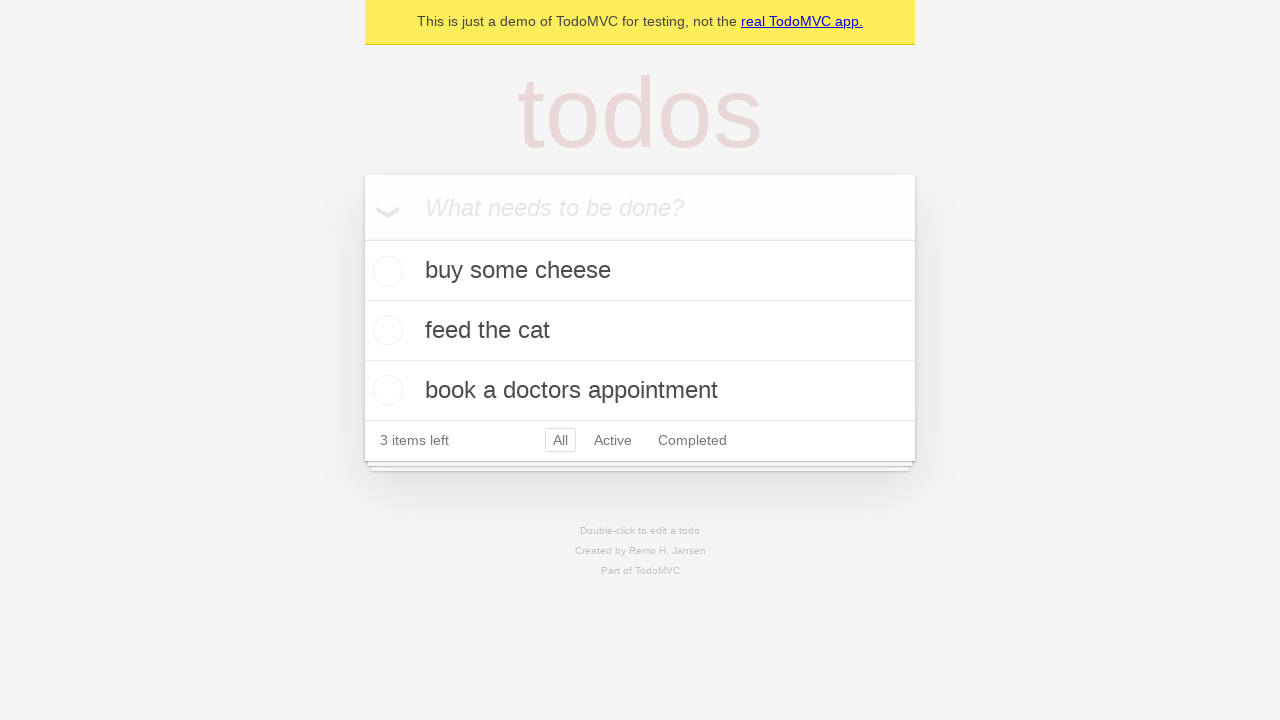